Tests double-click functionality on W3Schools by entering text in an input field, double-clicking a button to copy the text to another field, and validating the copy operation

Starting URL: https://www.w3schools.com/tags/tryit.asp?filename=tryhtml5_ev_ondblclick3

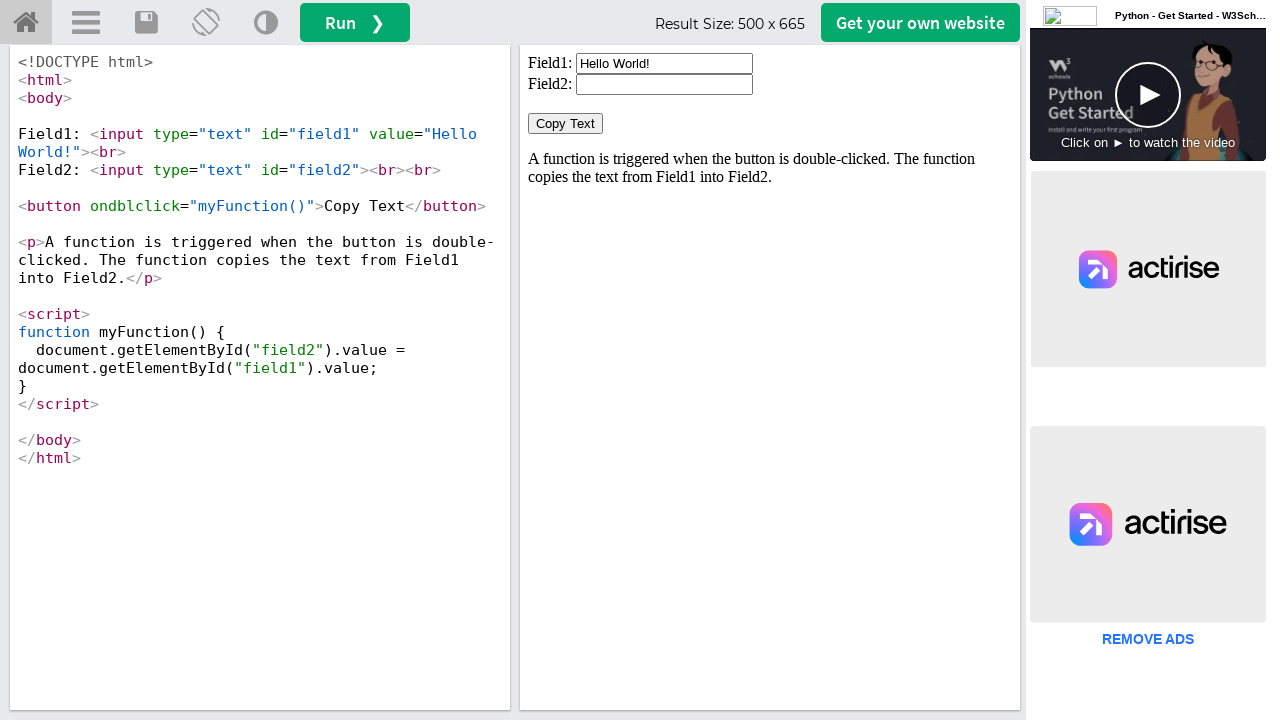

Located the iframe containing the double-click demo
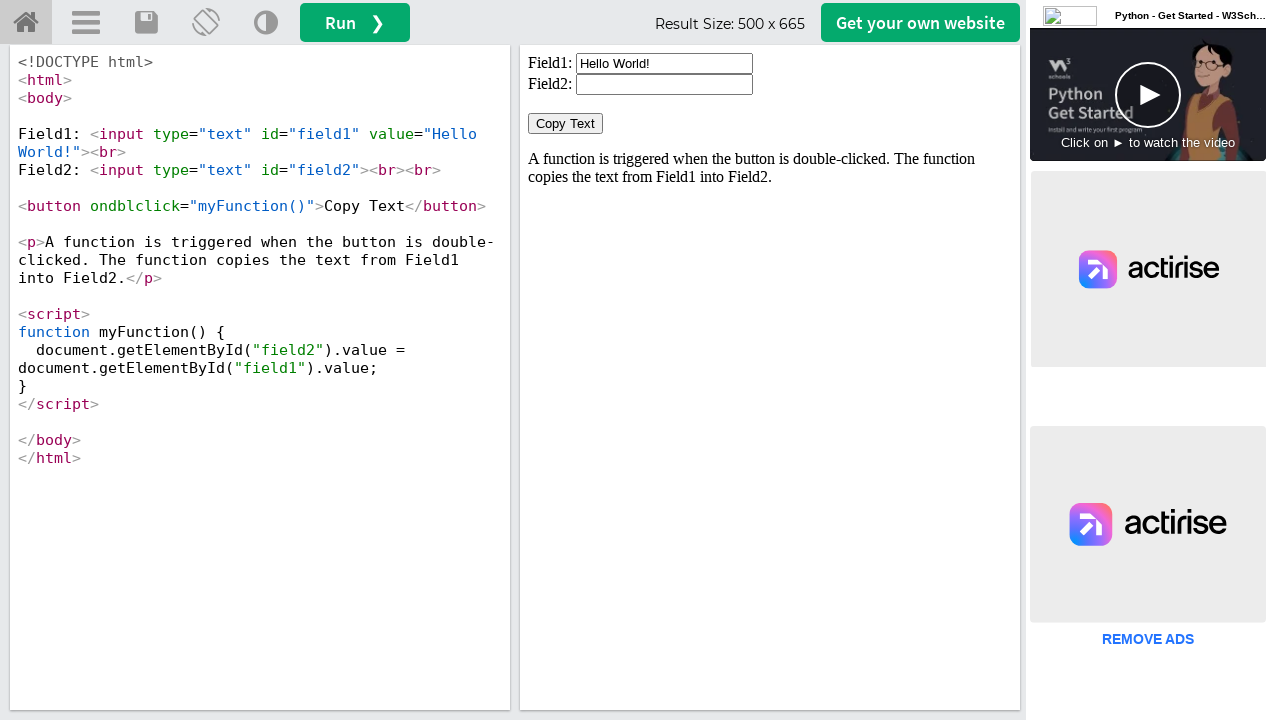

Cleared the first input field on #iframeResult >> internal:control=enter-frame >> input#field1
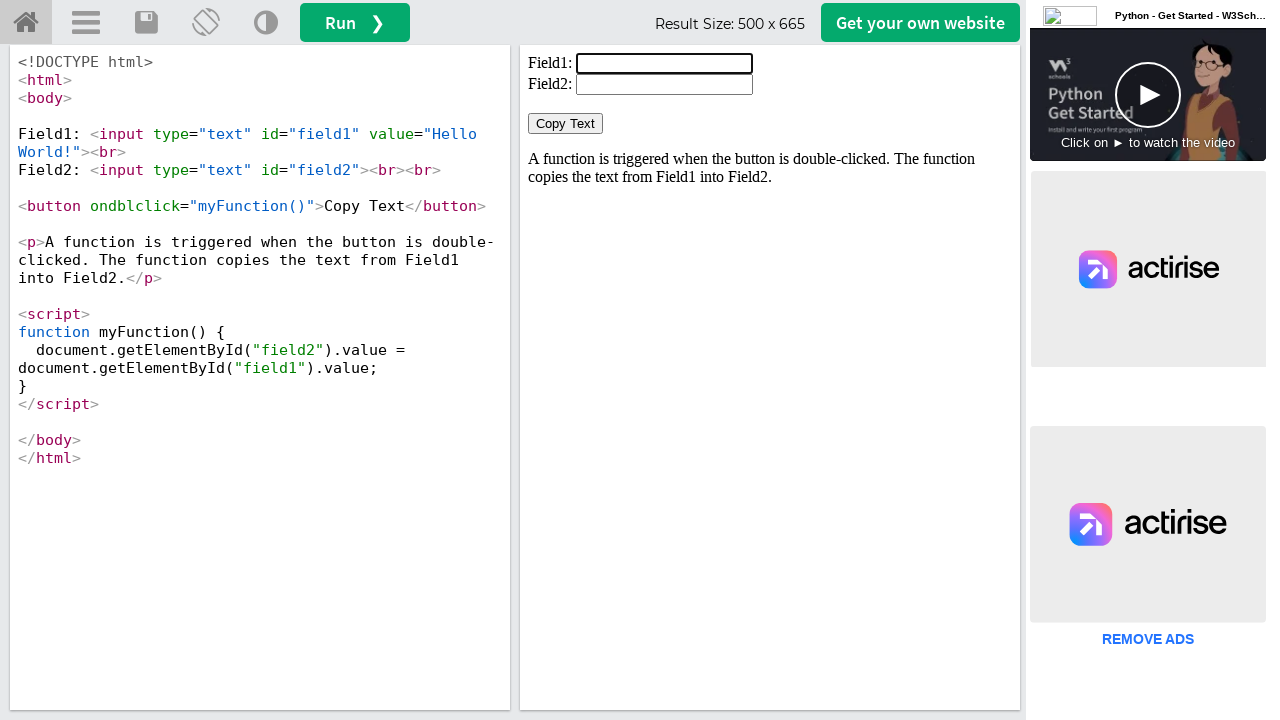

Entered 'hello Mansi' into the first input field on #iframeResult >> internal:control=enter-frame >> input#field1
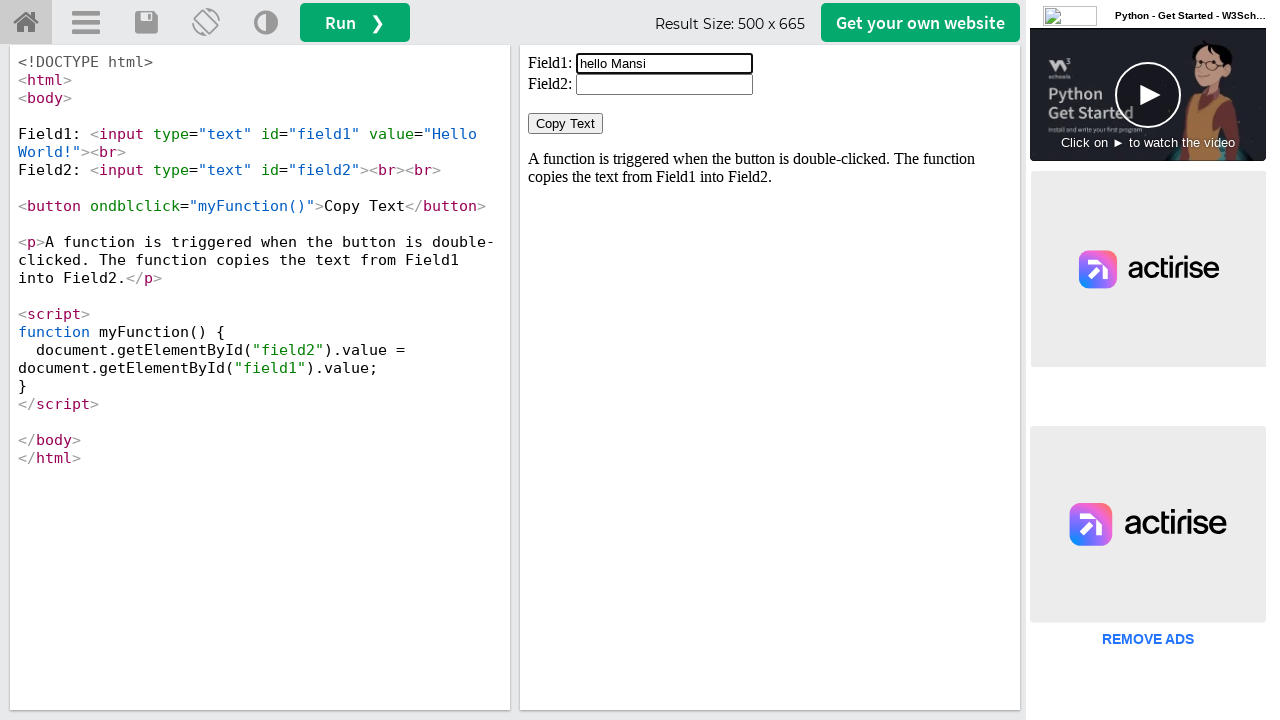

Double-clicked the button to trigger the copy function at (566, 124) on #iframeResult >> internal:control=enter-frame >> button[ondblclick='myFunction()
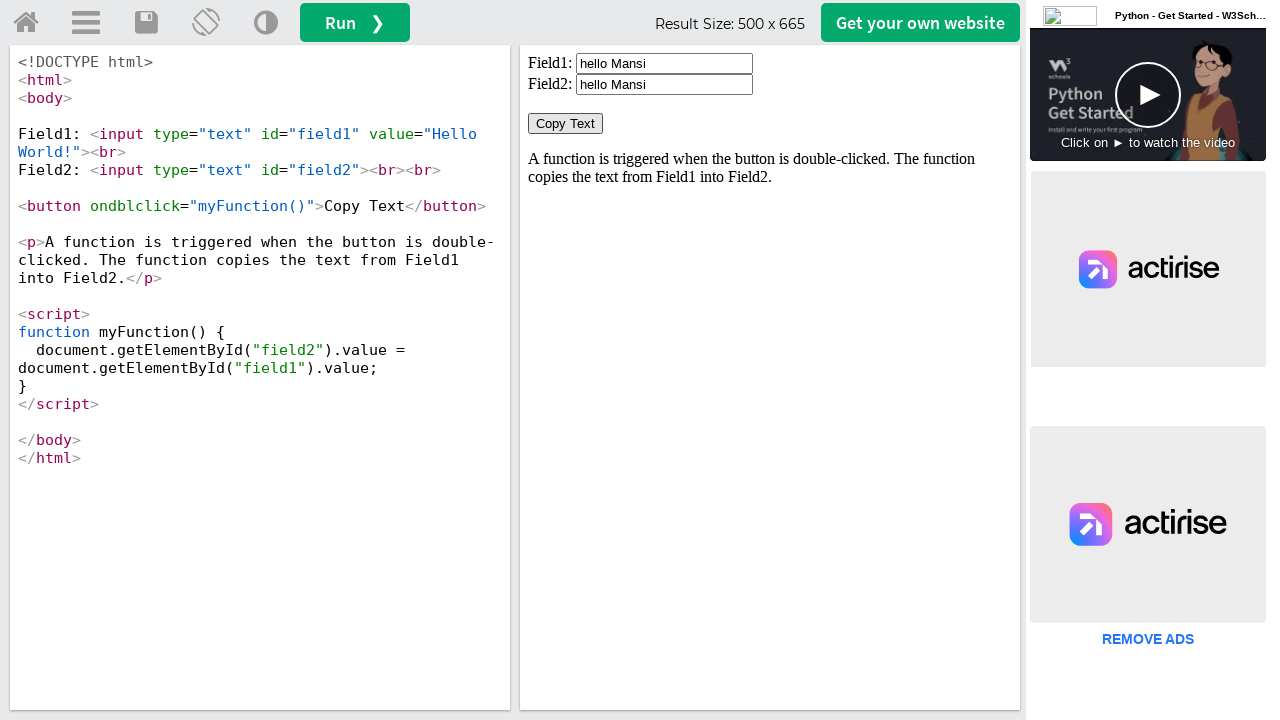

Waited 1000ms for the copy operation to complete
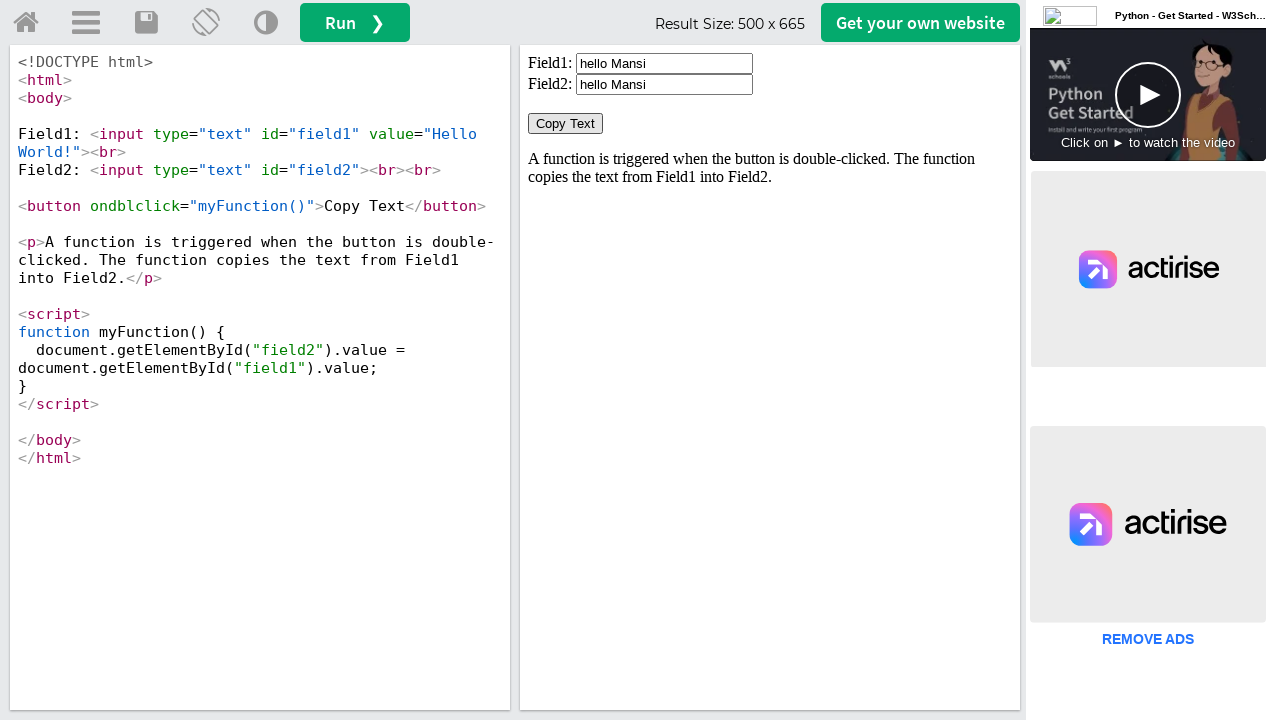

Retrieved value from the first input field
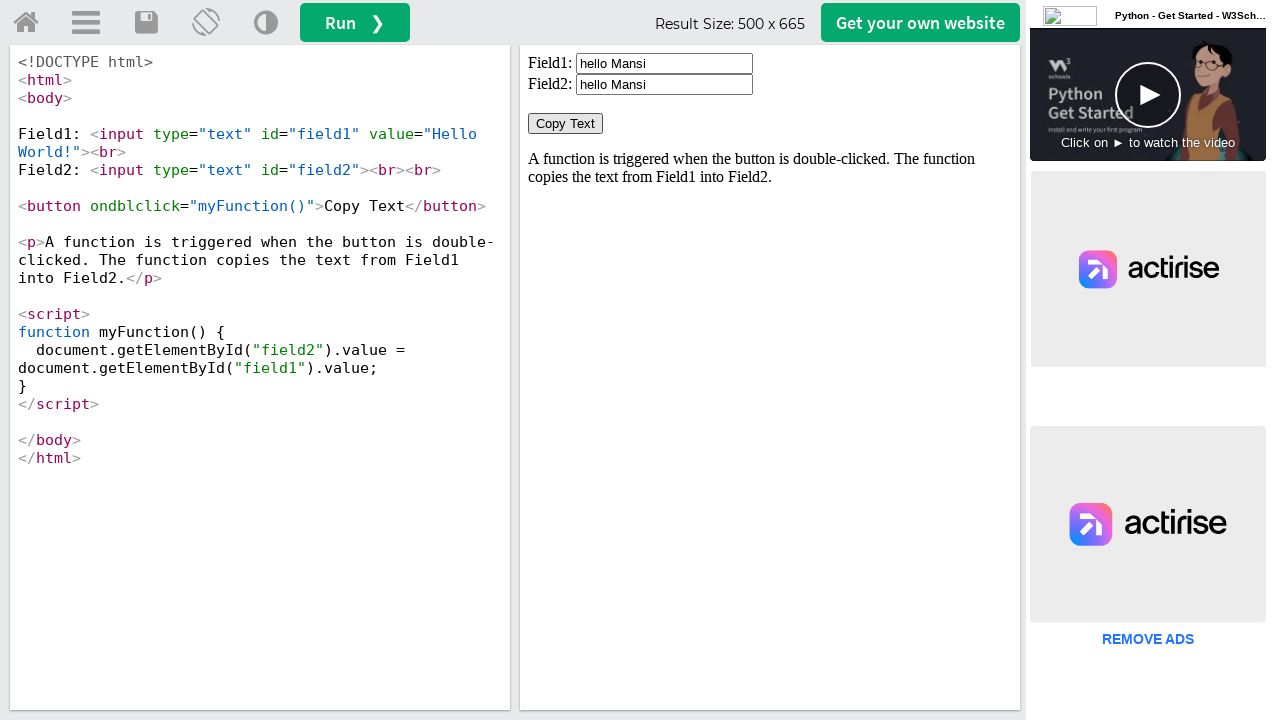

Retrieved value from the second input field
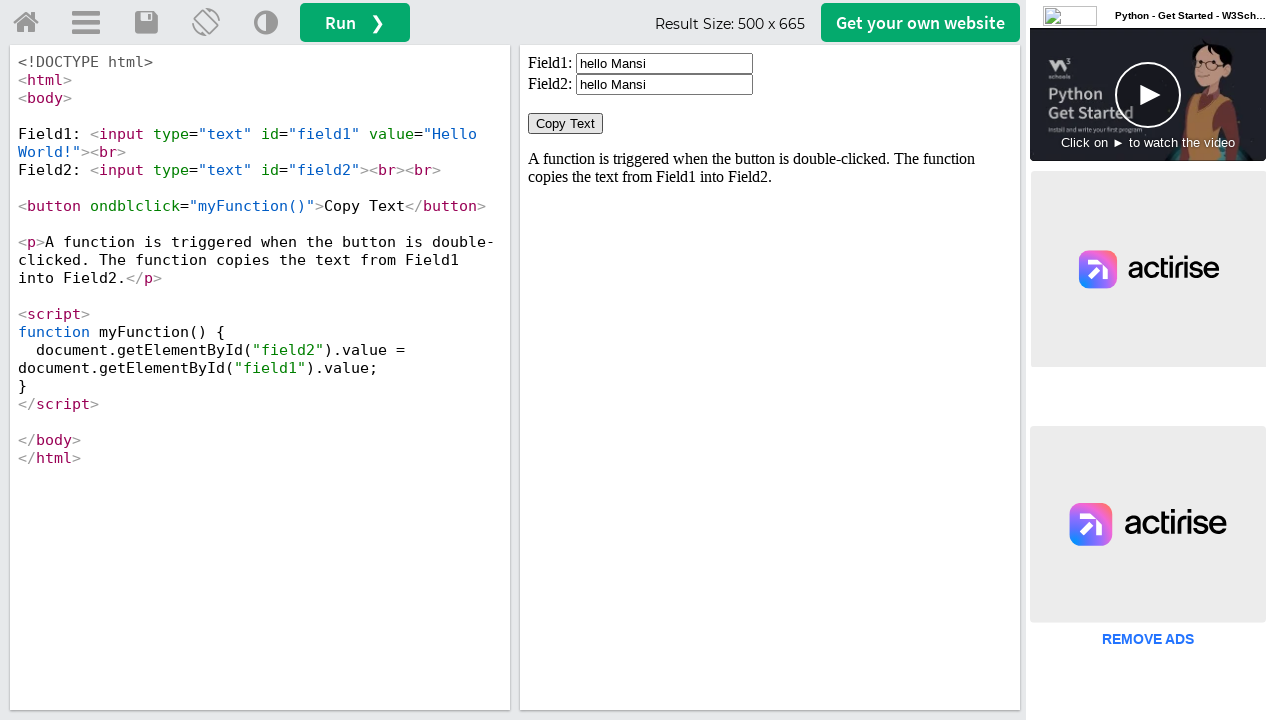

Validated that both fields contain the same value: 'hello Mansi'
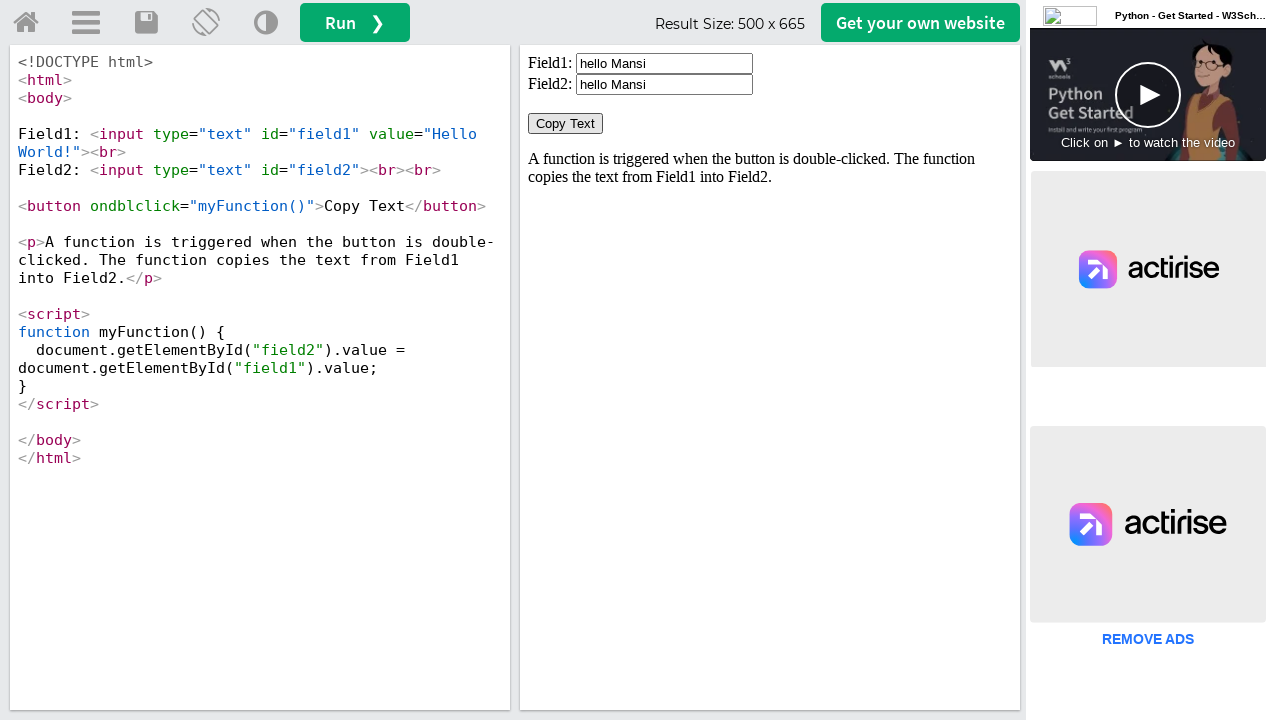

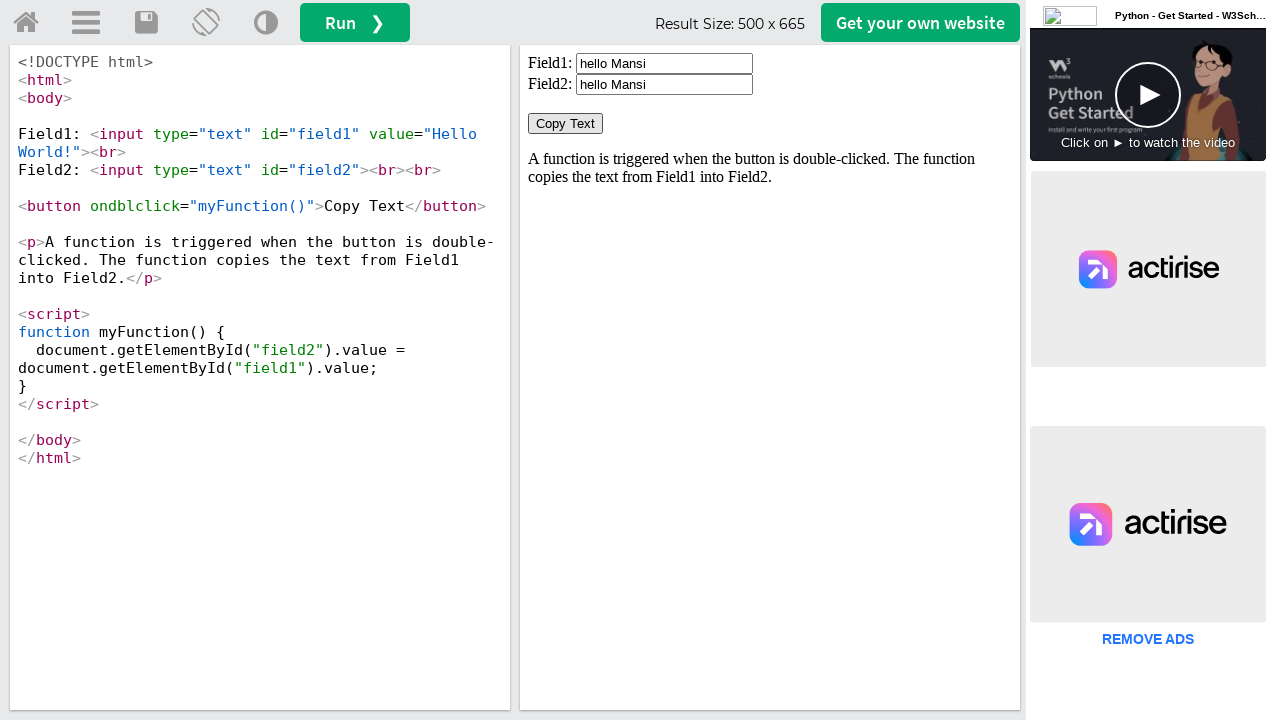